Tests multiplication operation on the calculator by clicking 423 * 525

Starting URL: https://www.calculator.net/

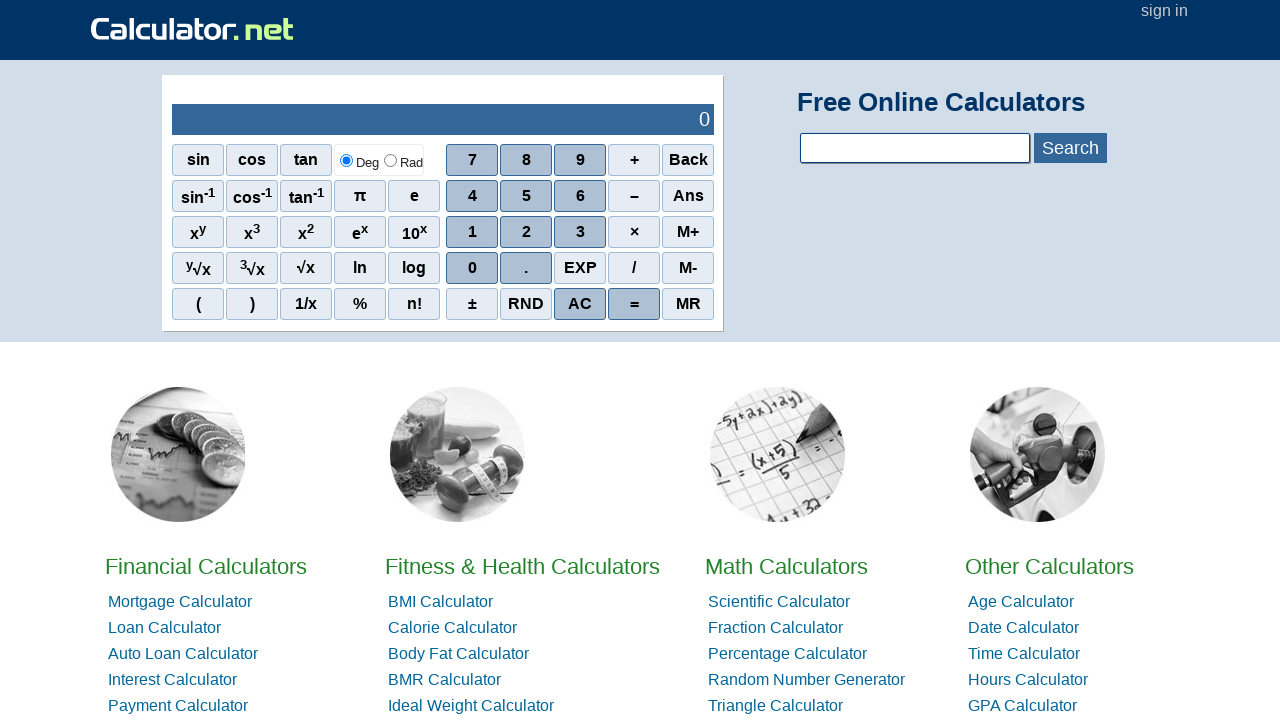

Clicked digit 4 at (472, 196) on xpath=//*[@id='sciout']/tbody/tr[2]/td[2]/div/div[2]/span[1]
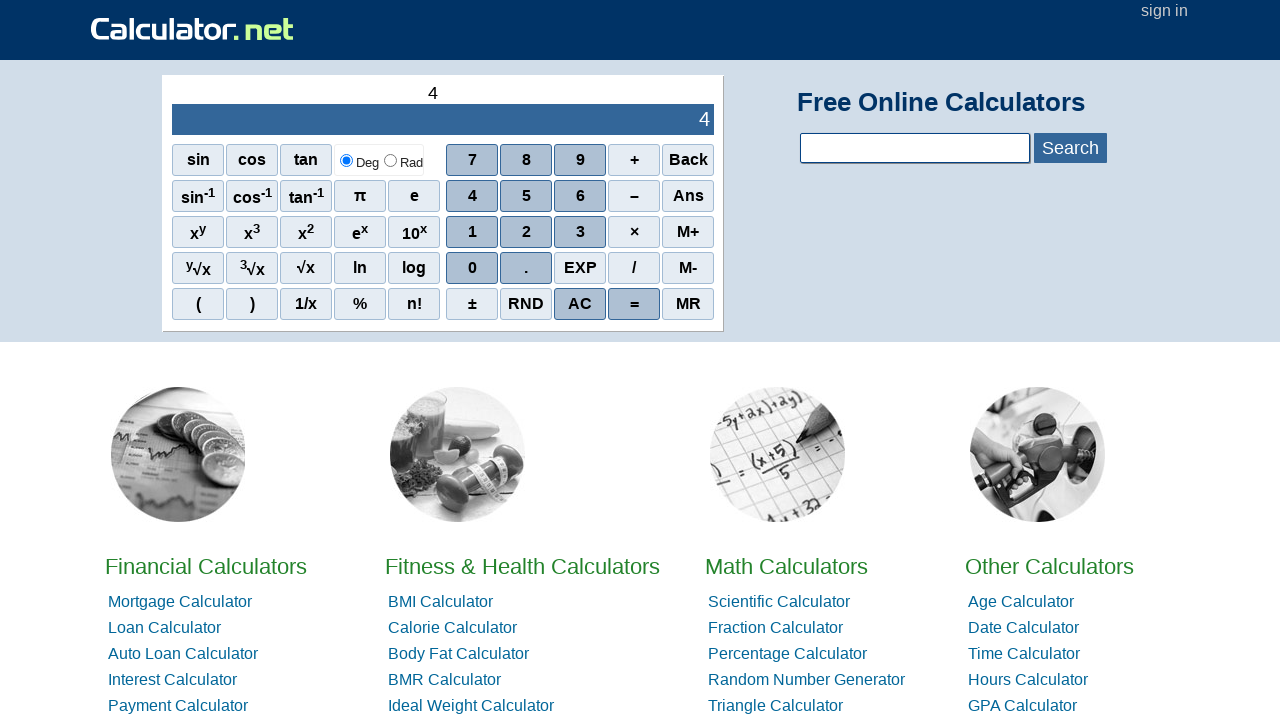

Clicked digit 2 at (526, 232) on xpath=//*[@id='sciout']/tbody/tr[2]/td[2]/div/div[3]/span[2]
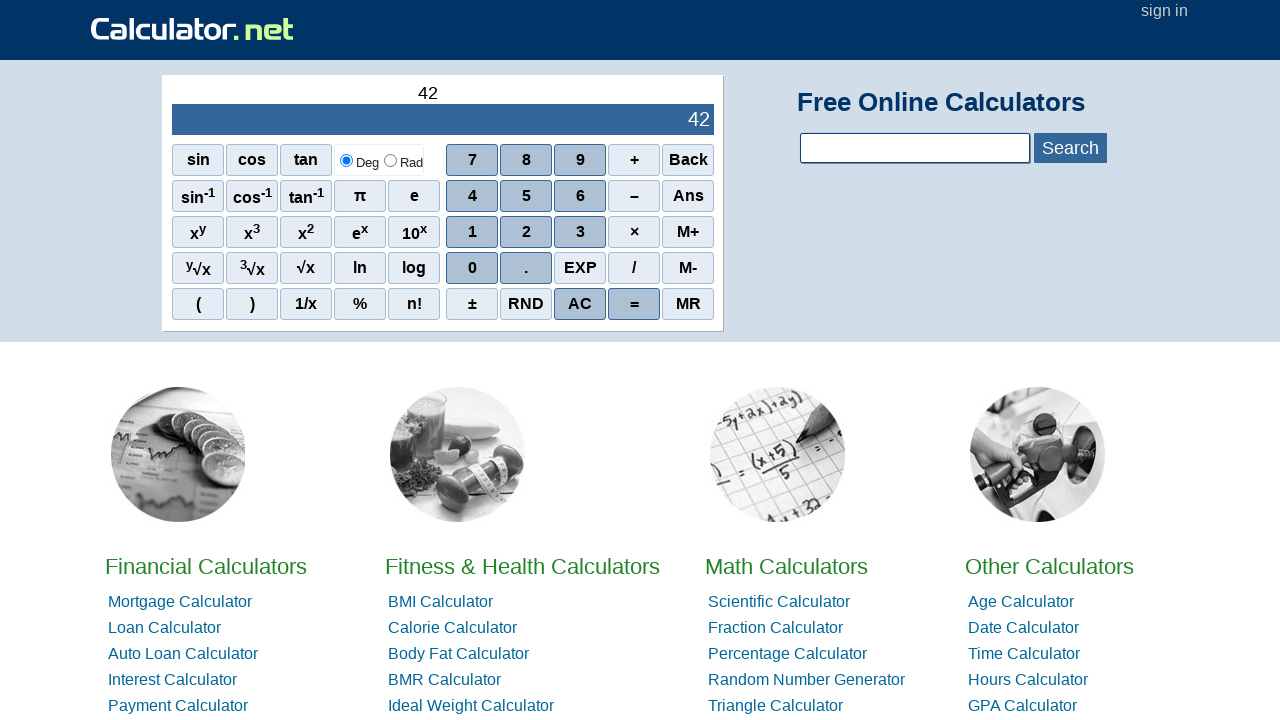

Clicked digit 3 at (580, 232) on xpath=//*[@id='sciout']/tbody/tr[2]/td[2]/div/div[3]/span[3]
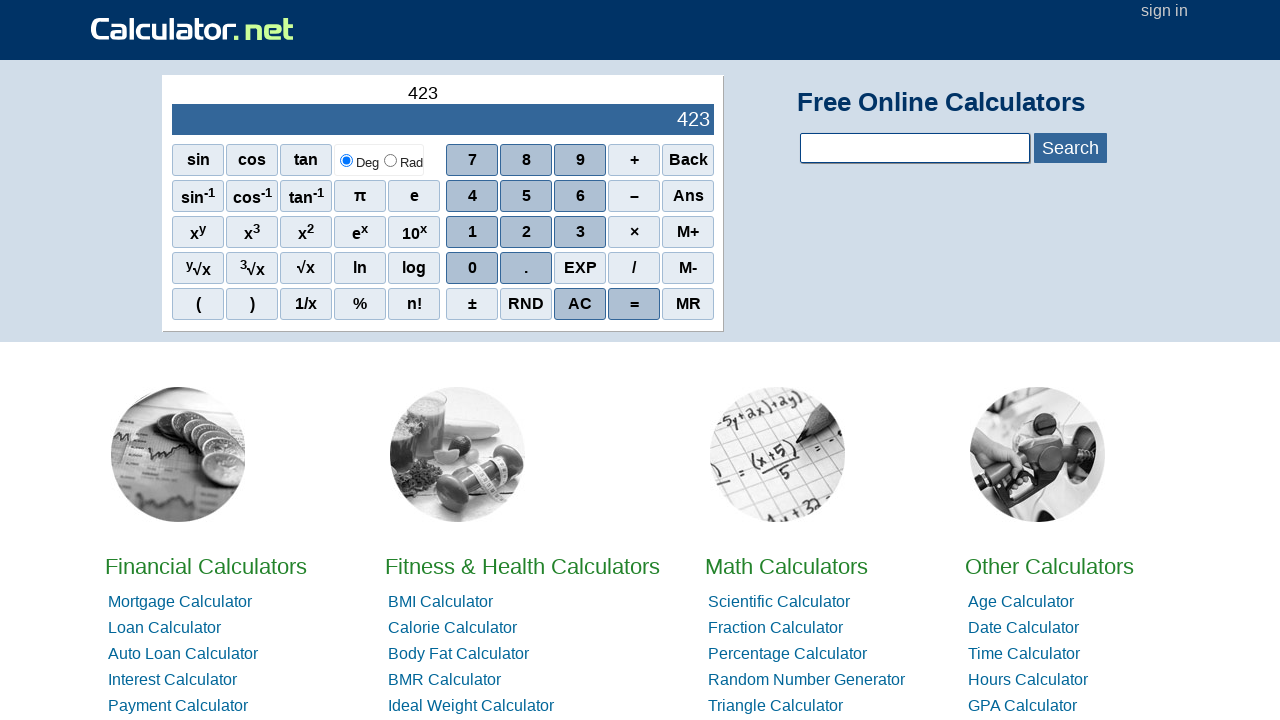

Clicked multiply operator at (634, 232) on xpath=//*[@id='sciout']/tbody/tr[2]/td[2]/div/div[3]/span[4]
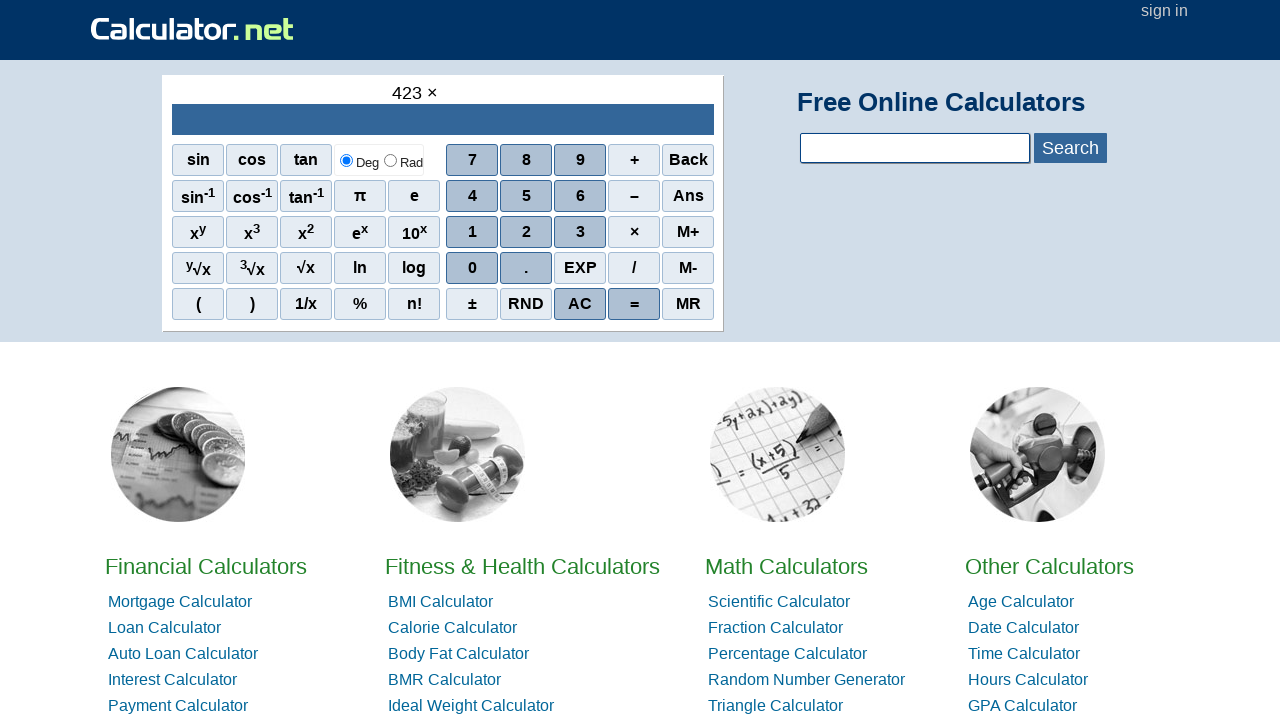

Clicked digit 5 at (526, 196) on xpath=//*[@id='sciout']/tbody/tr[2]/td[2]/div/div[2]/span[2]
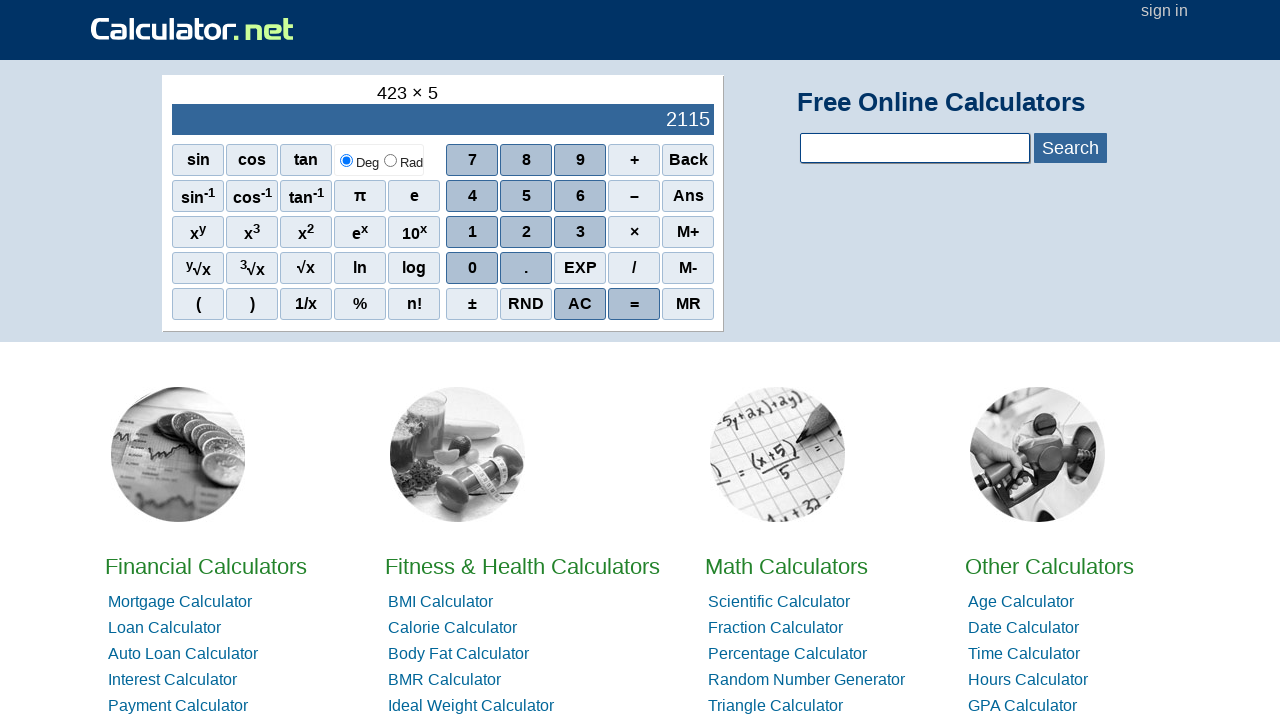

Clicked digit 2 at (526, 232) on xpath=//*[@id='sciout']/tbody/tr[2]/td[2]/div/div[3]/span[2]
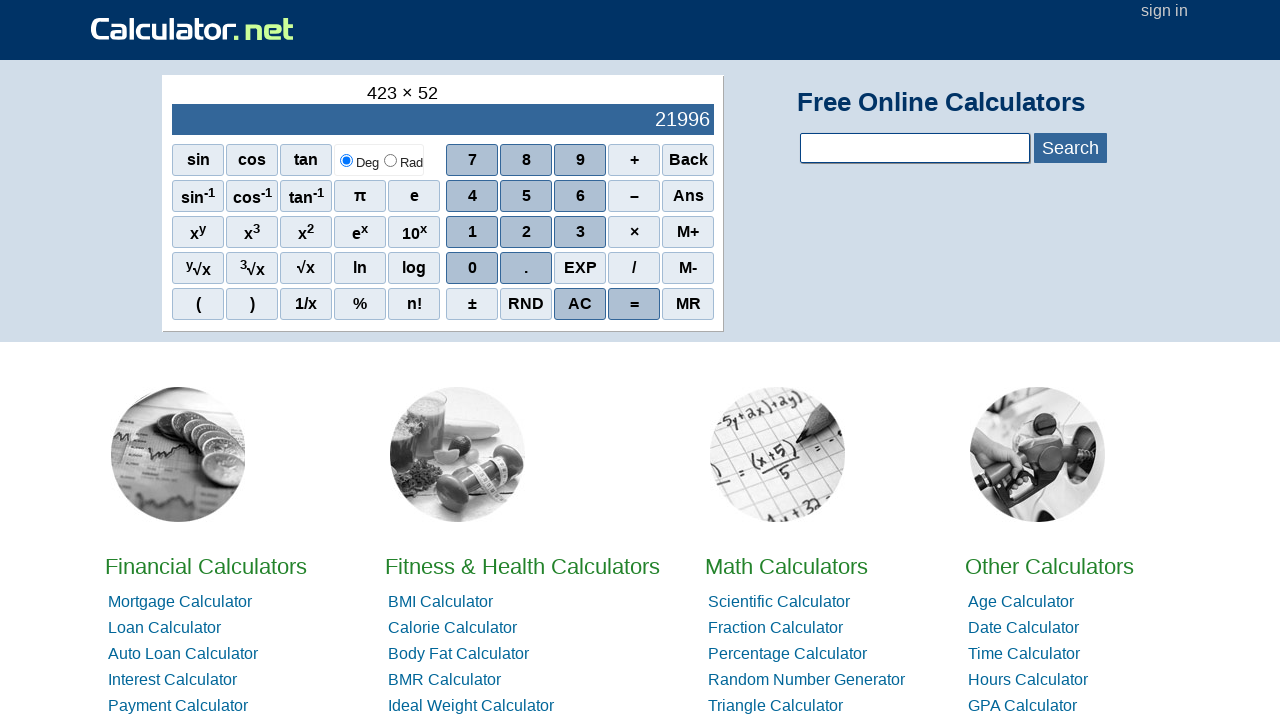

Clicked digit 5 at (526, 196) on xpath=//*[@id='sciout']/tbody/tr[2]/td[2]/div/div[2]/span[2]
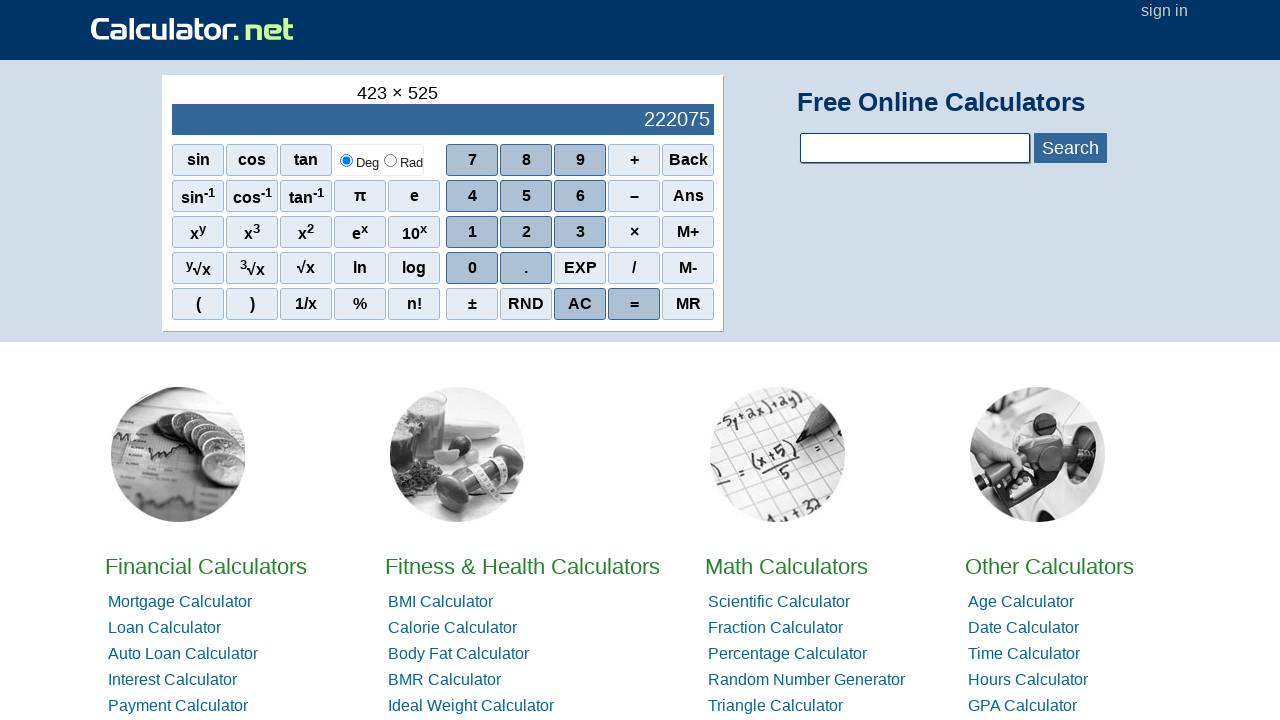

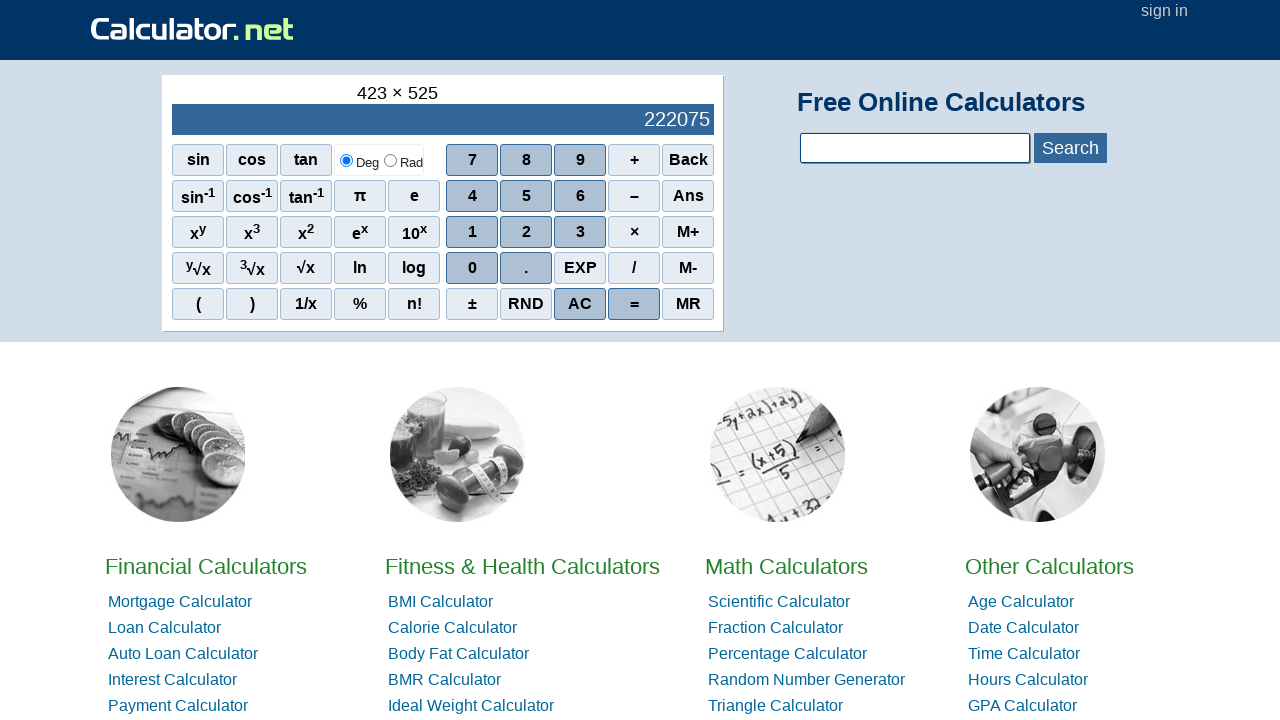